Tests browser window handling by clicking a button to open a new tab, then switching to the new tab and reading the heading text from it

Starting URL: https://demoqa.com/browser-windows

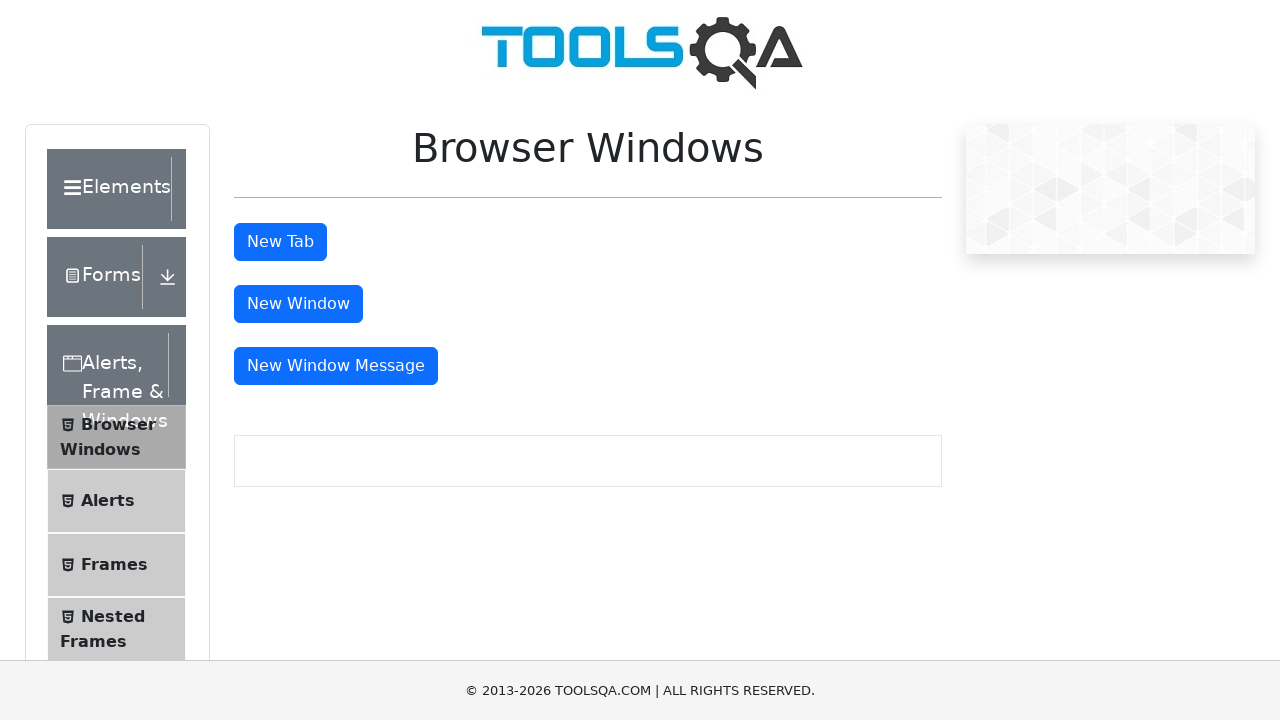

Clicked button to open new tab at (280, 242) on #tabButton
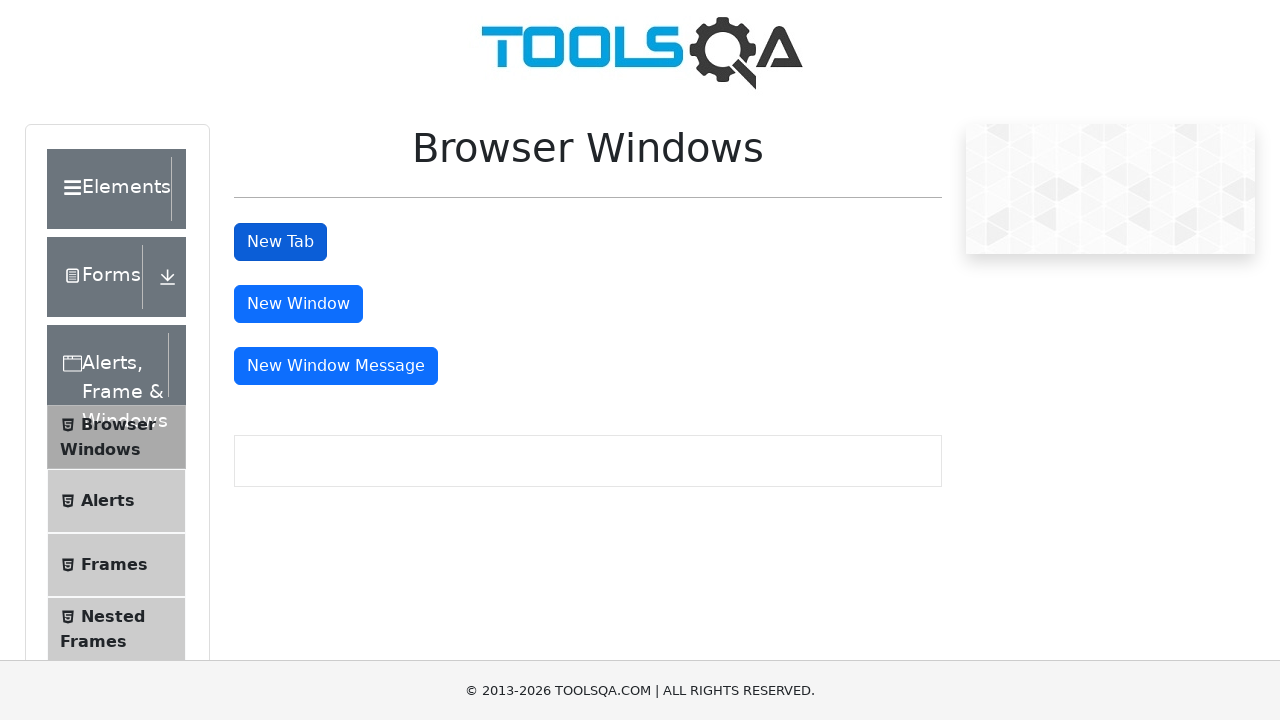

New tab opened and captured
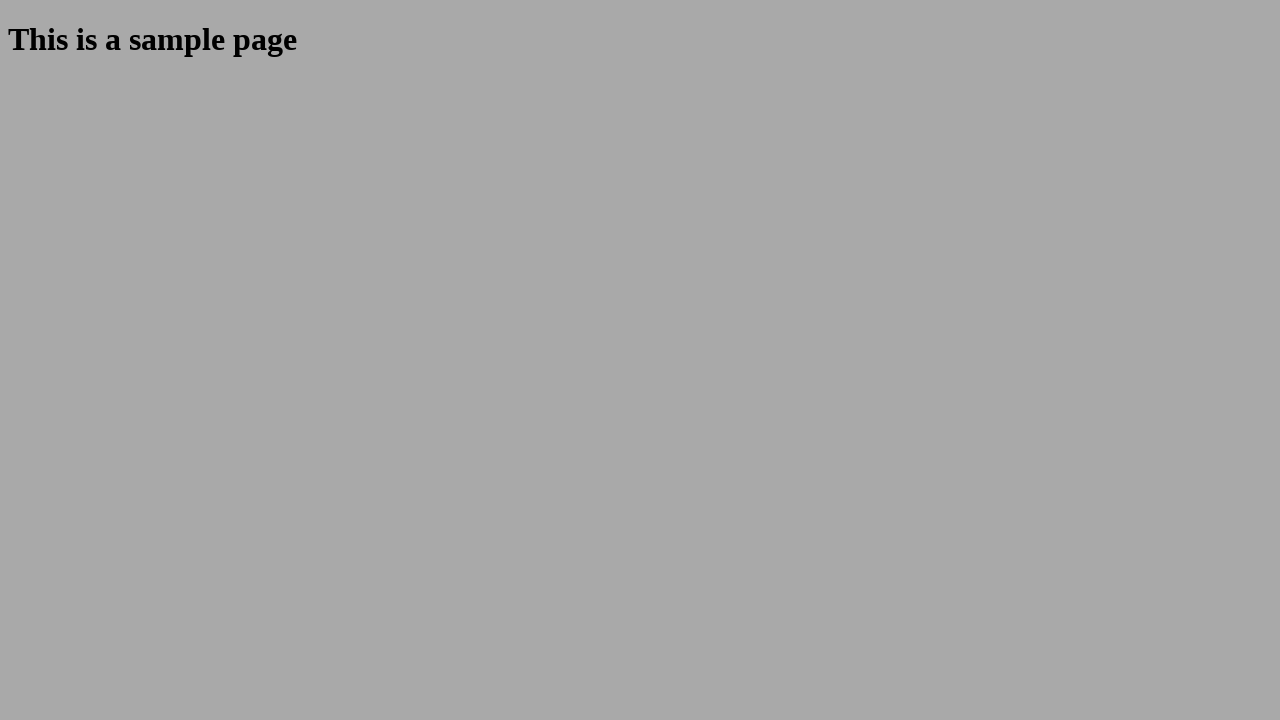

New tab page loaded completely
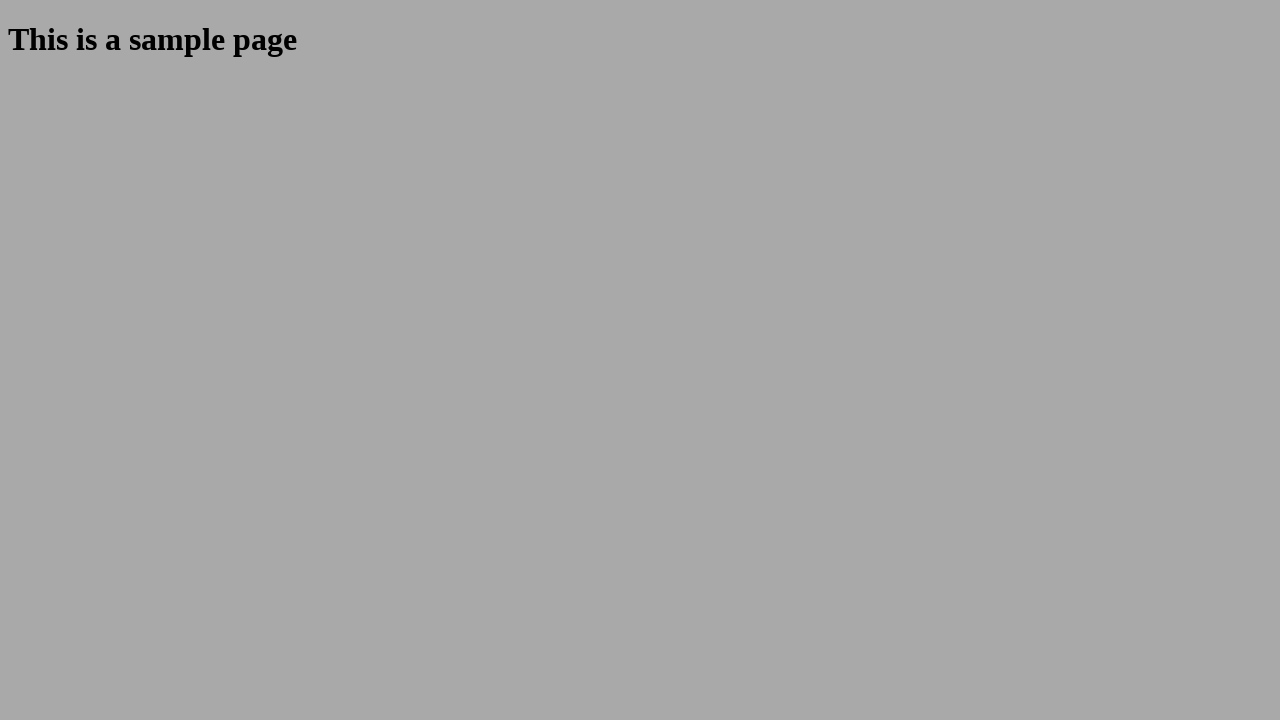

Read heading text from new tab: This is a sample page
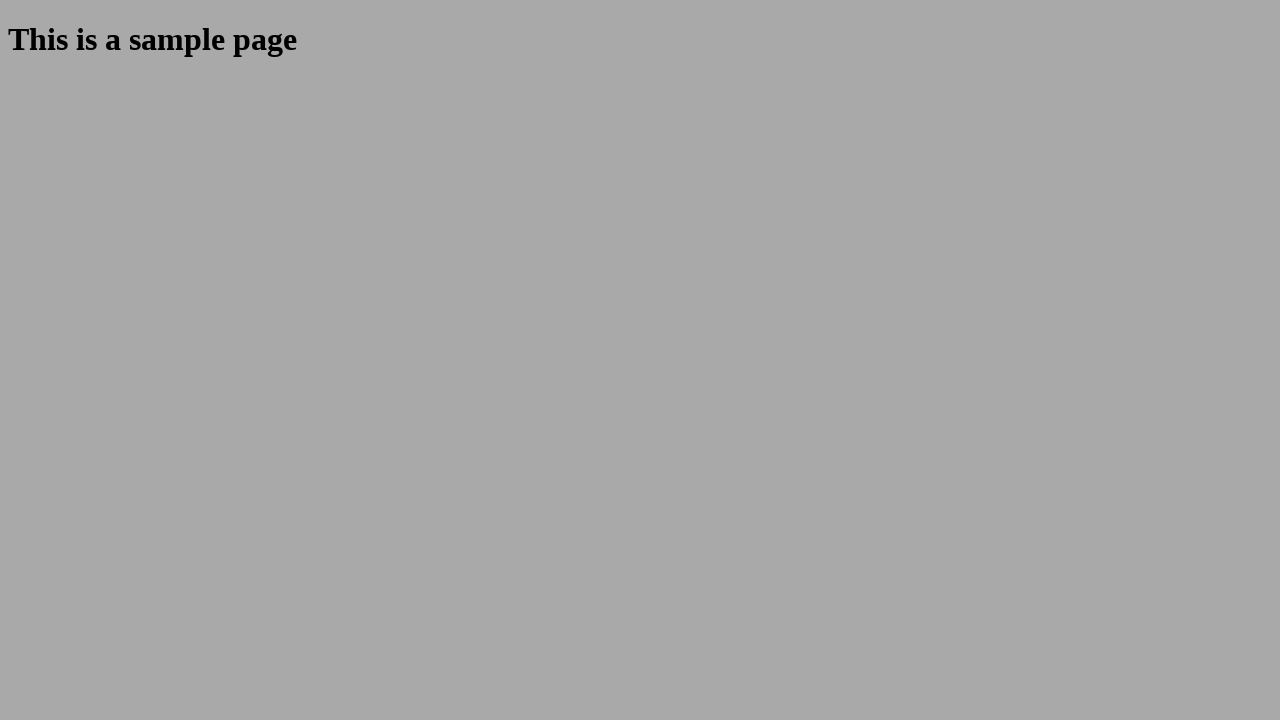

Closed new tab
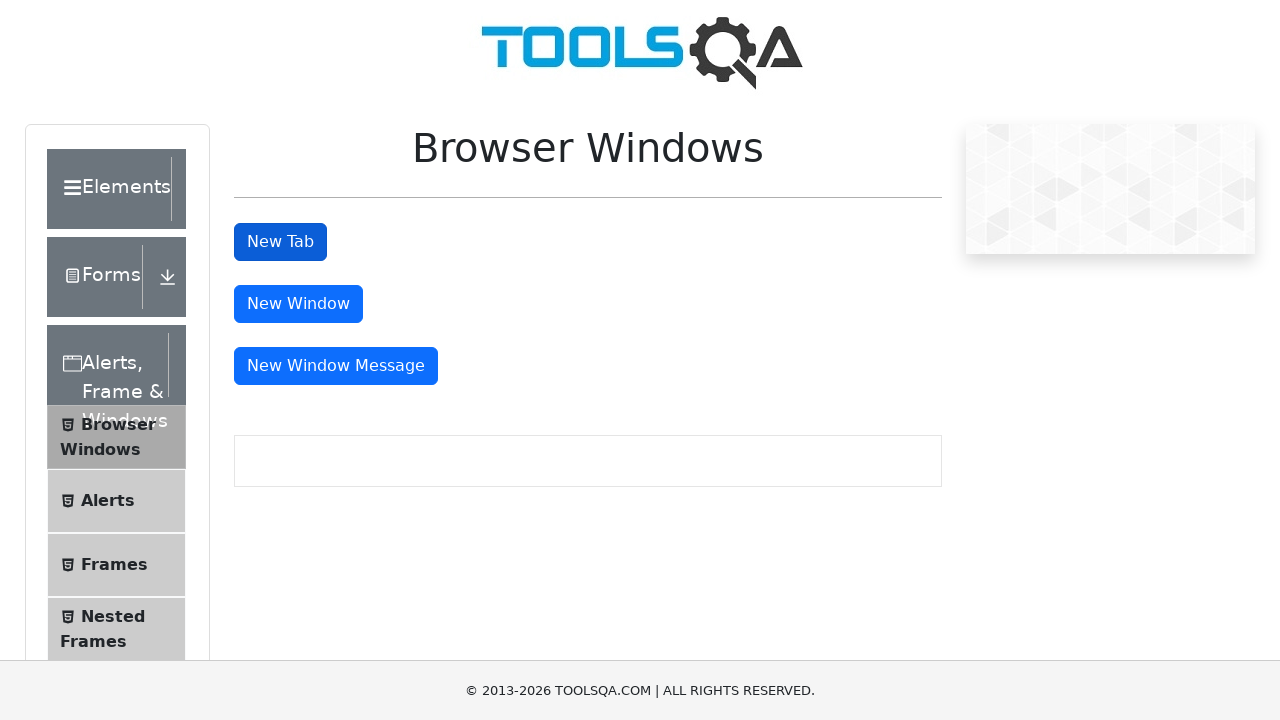

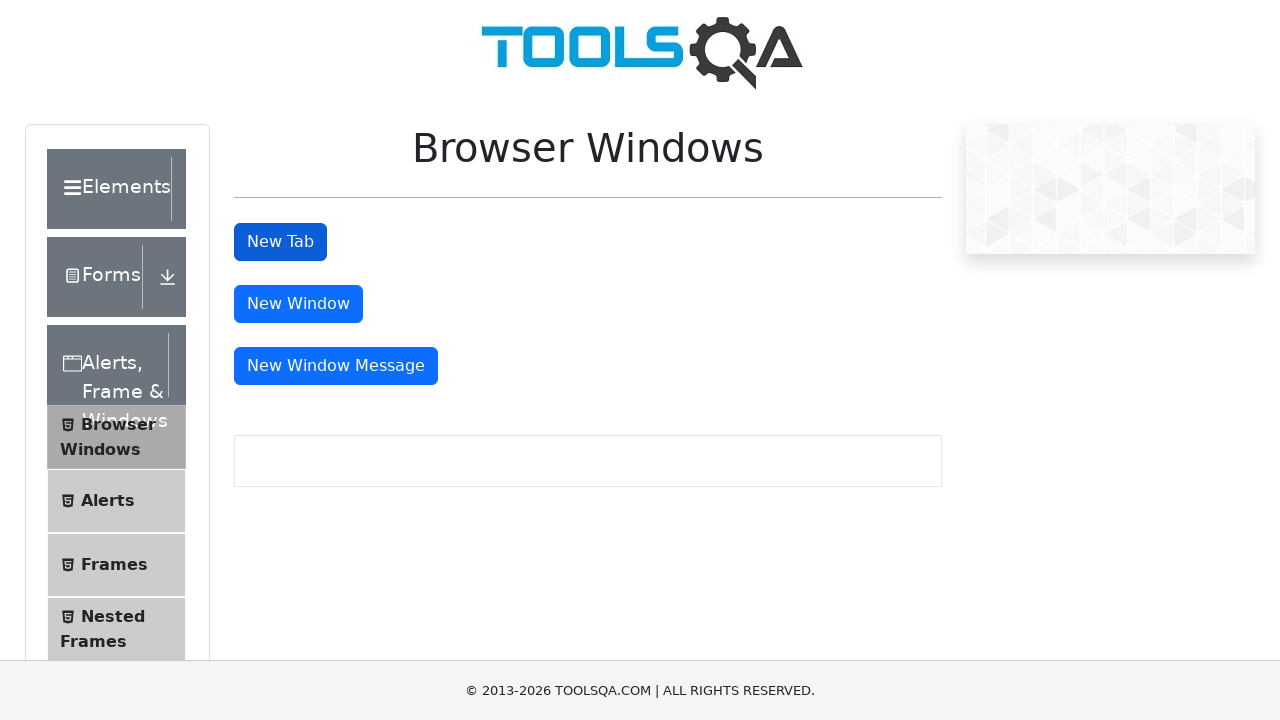